Tests window handling functionality by clicking a link that opens a new window, verifying the new window content, then returning to the original window

Starting URL: https://the-internet.herokuapp.com/windows

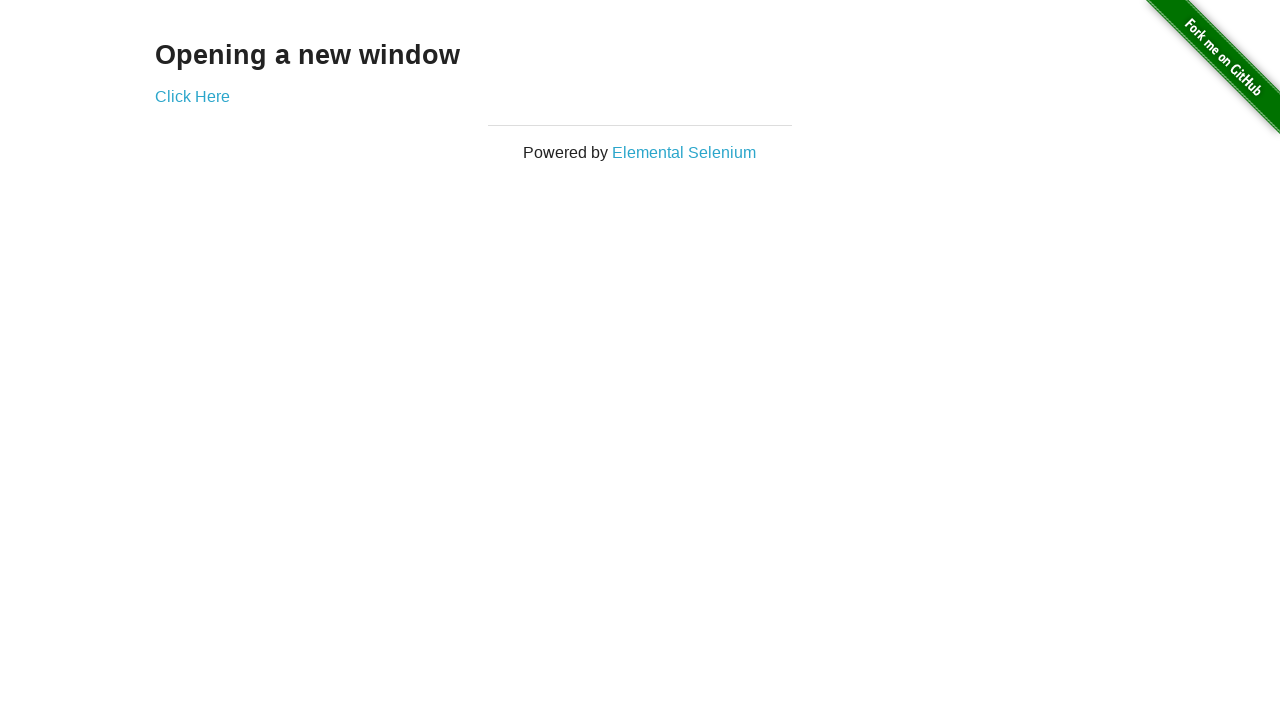

Stored original page context
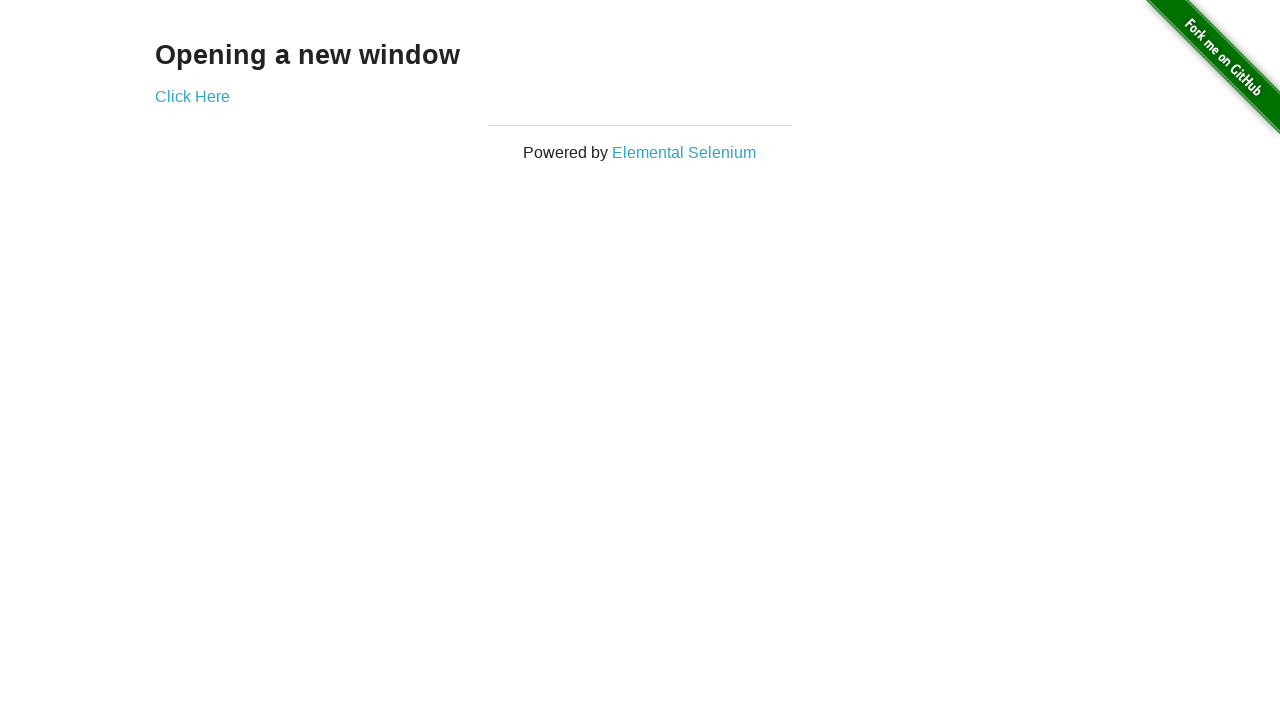

Clicked 'Click Here' link to open new window at (192, 96) on text=Click Here
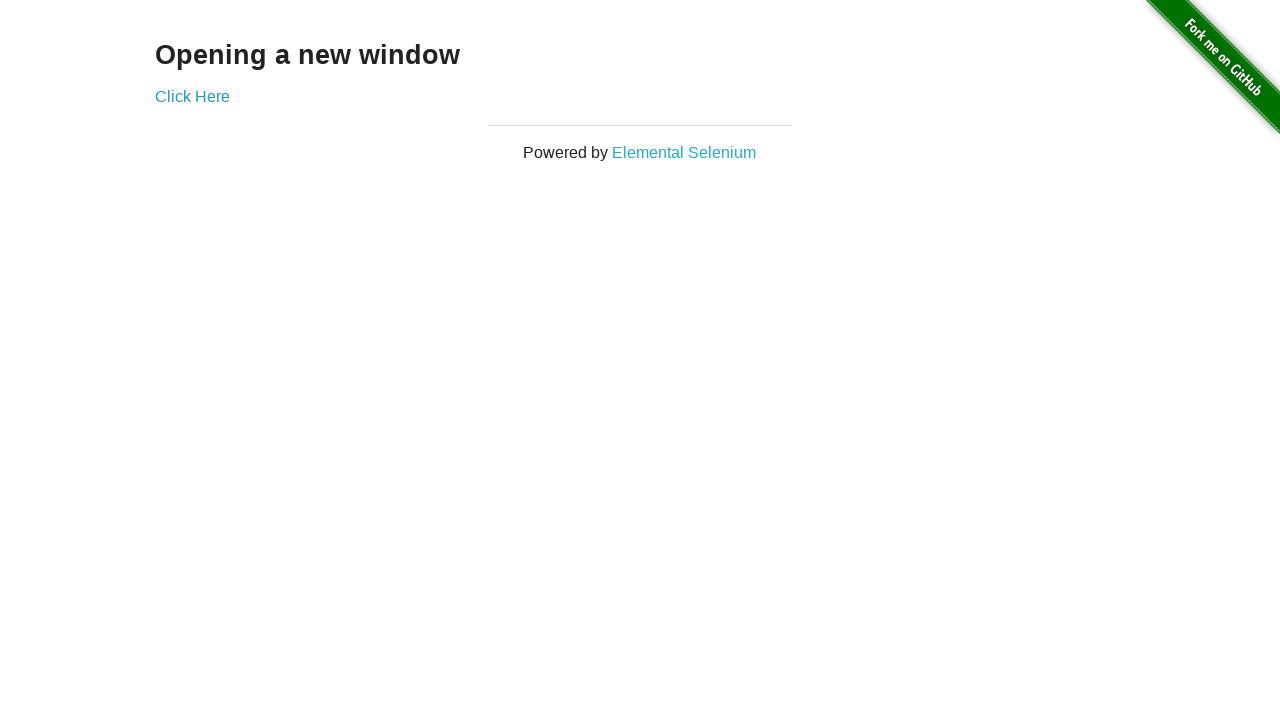

New window/page opened successfully
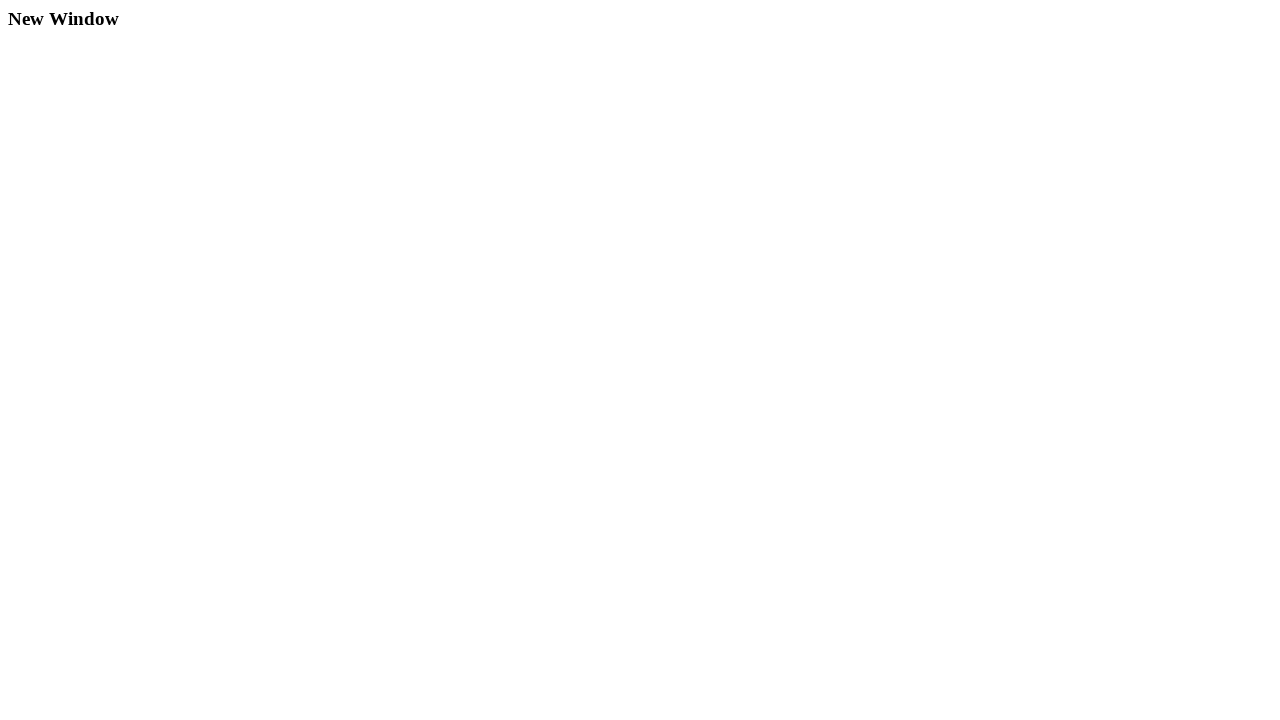

New page finished loading
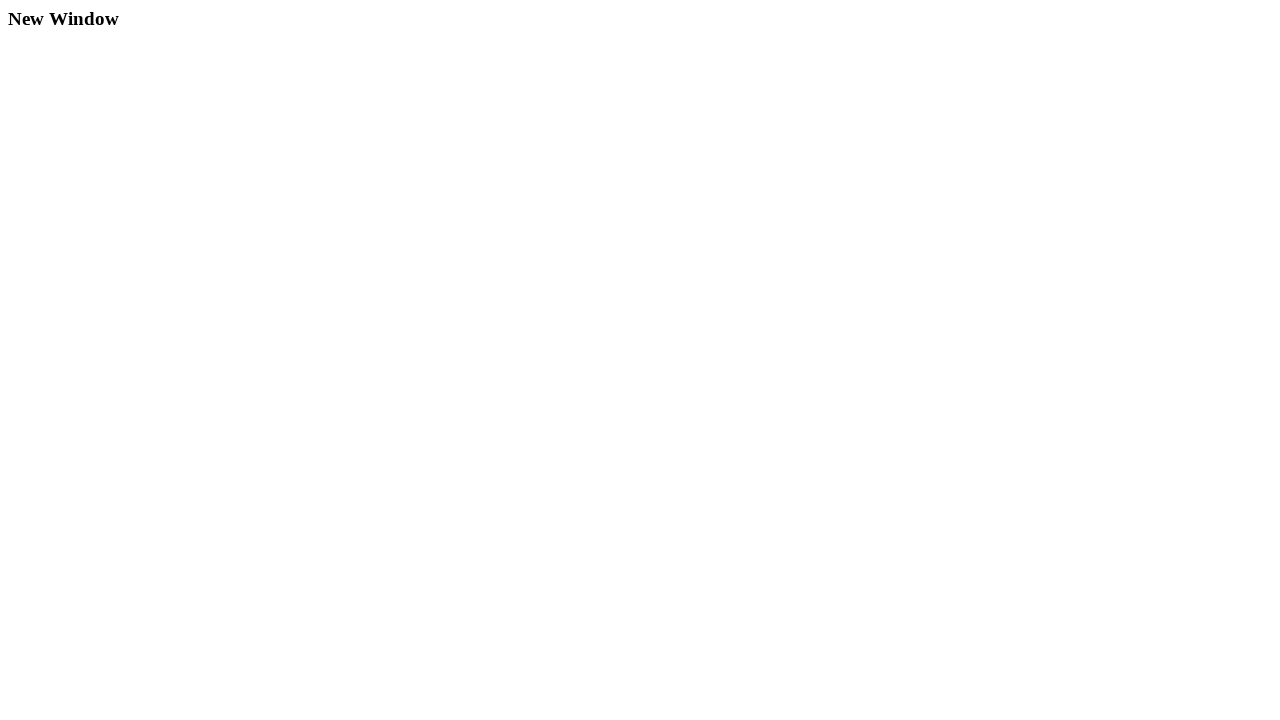

Verified new window content: 'New Window'
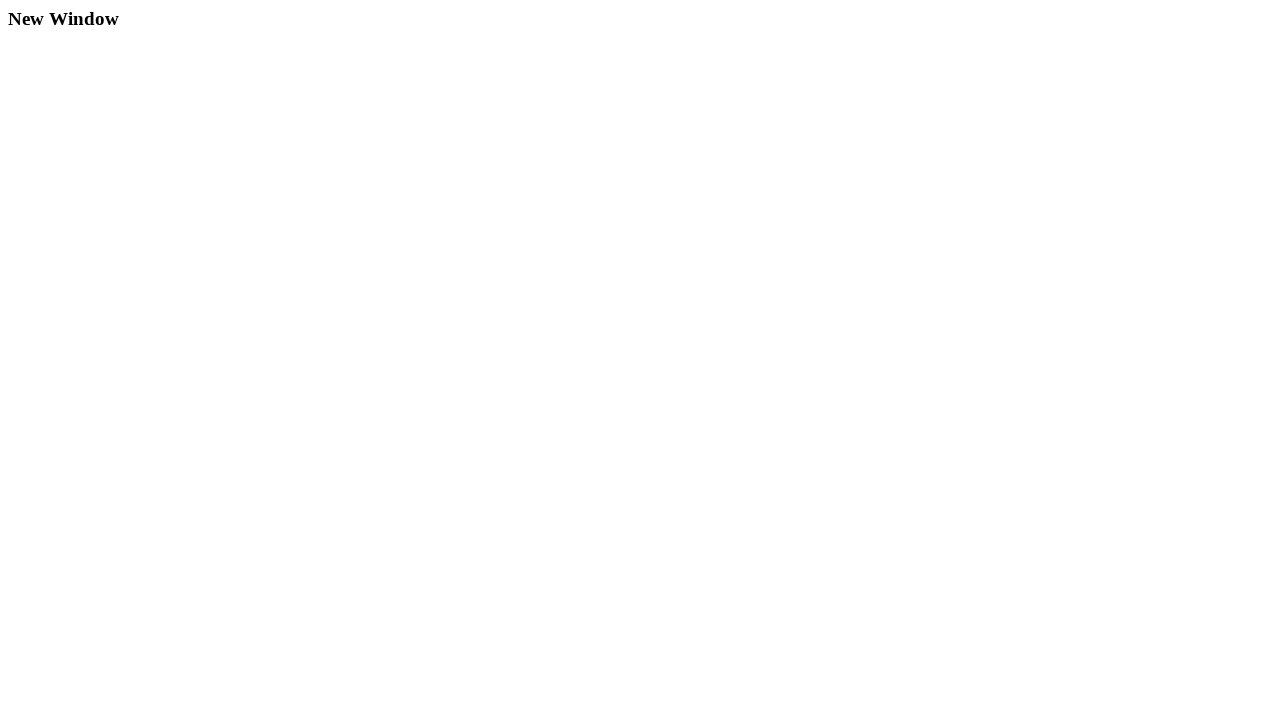

Closed the new window
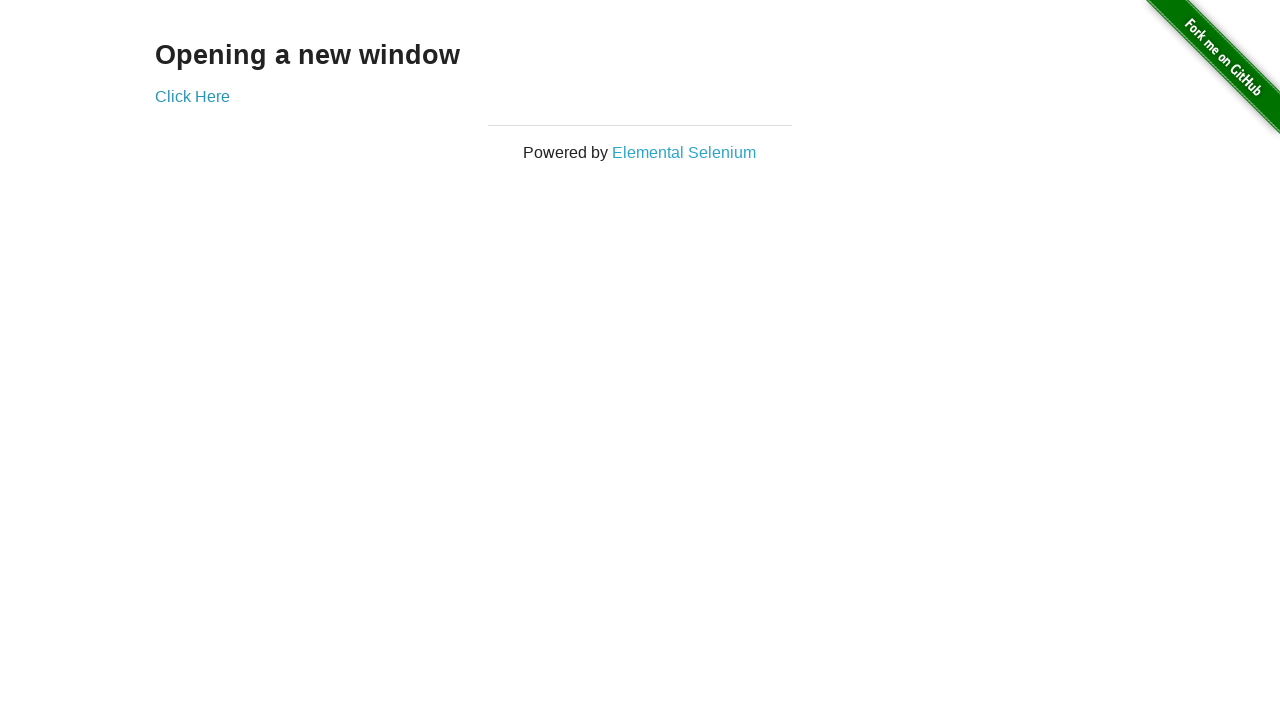

Verified original window is active with title: 'The Internet'
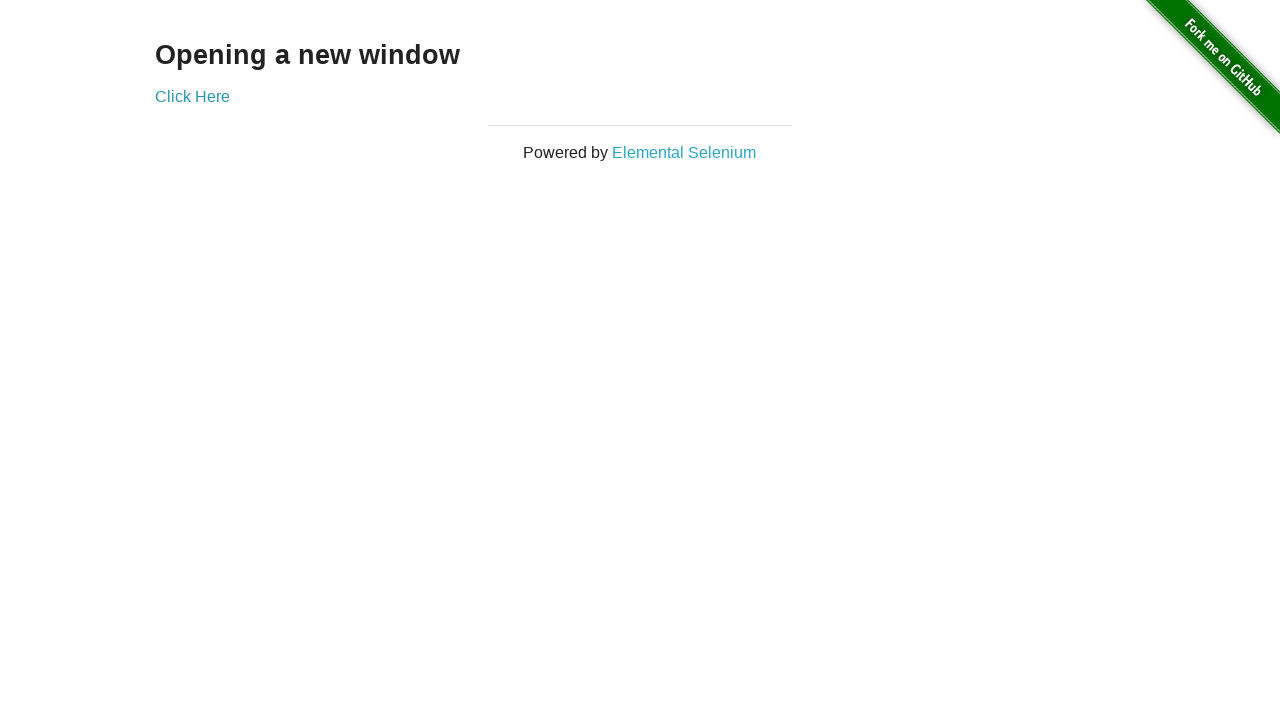

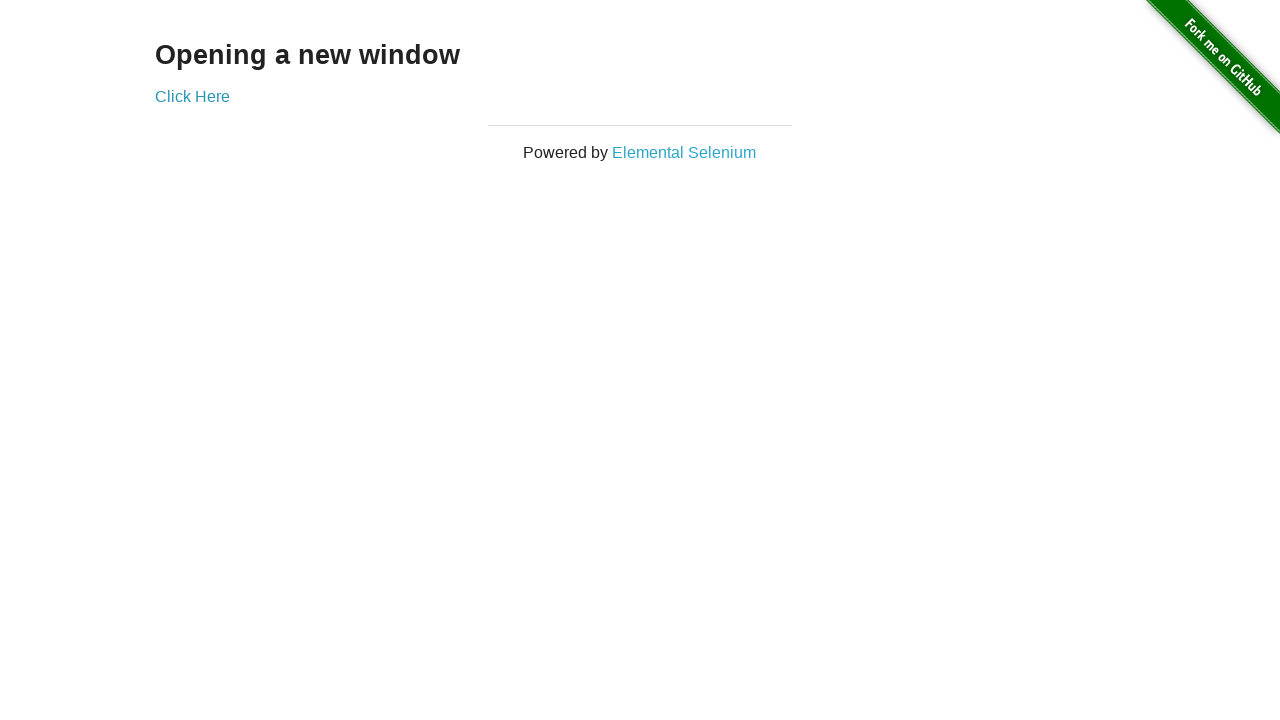